Tests evaluating a single digit

Starting URL: http://teaching.csse.uwa.edu.au/units/CITS5501/Assignments/calculator.html

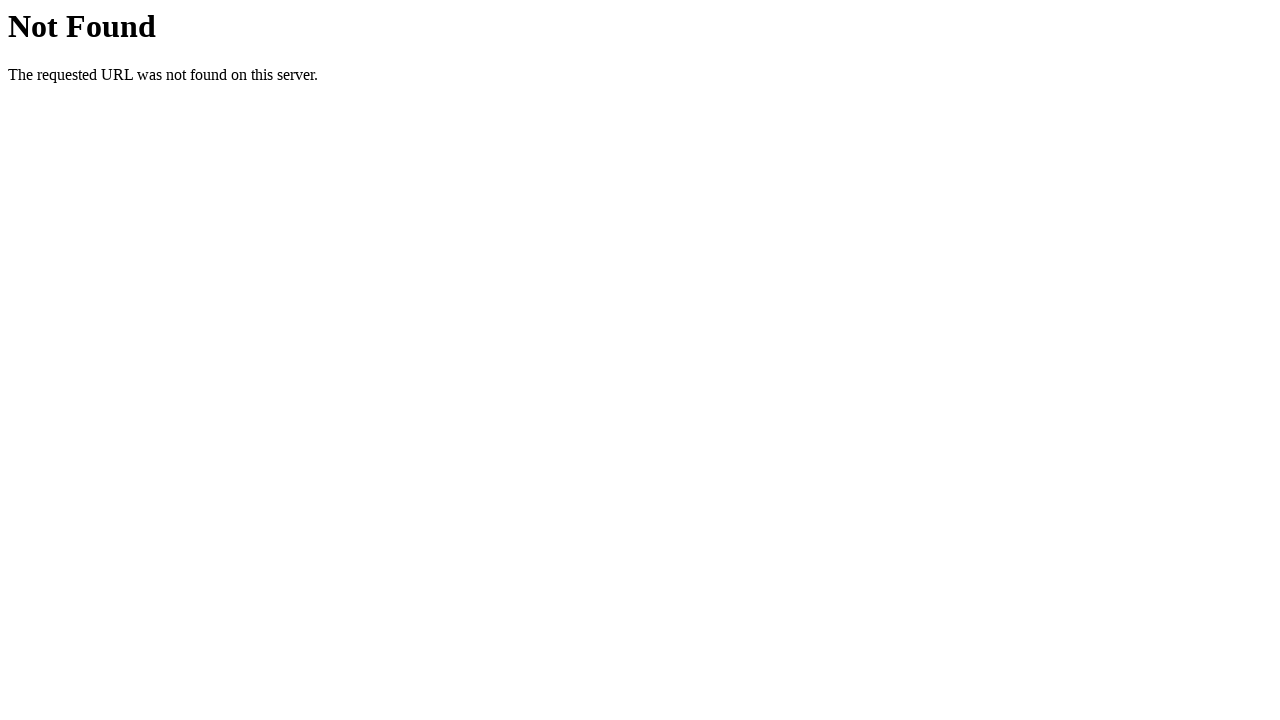

Clicked Continue button without entering zip code
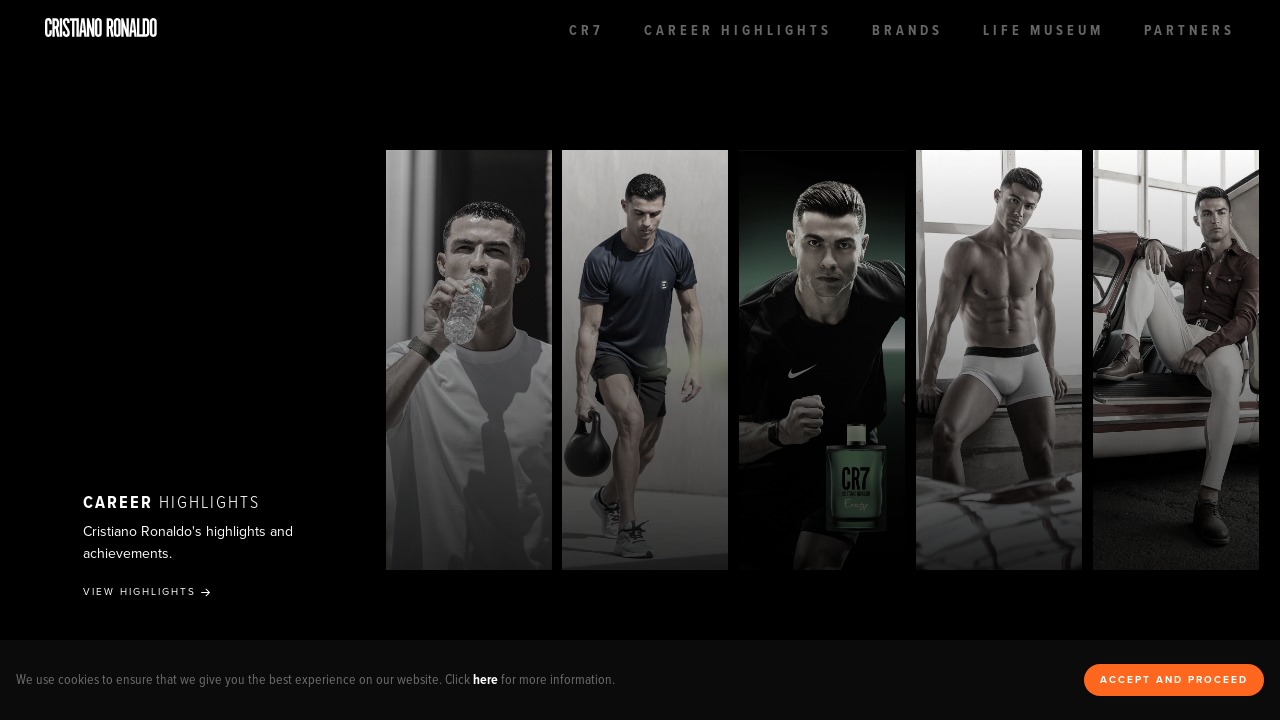

Error message appeared for empty zip code
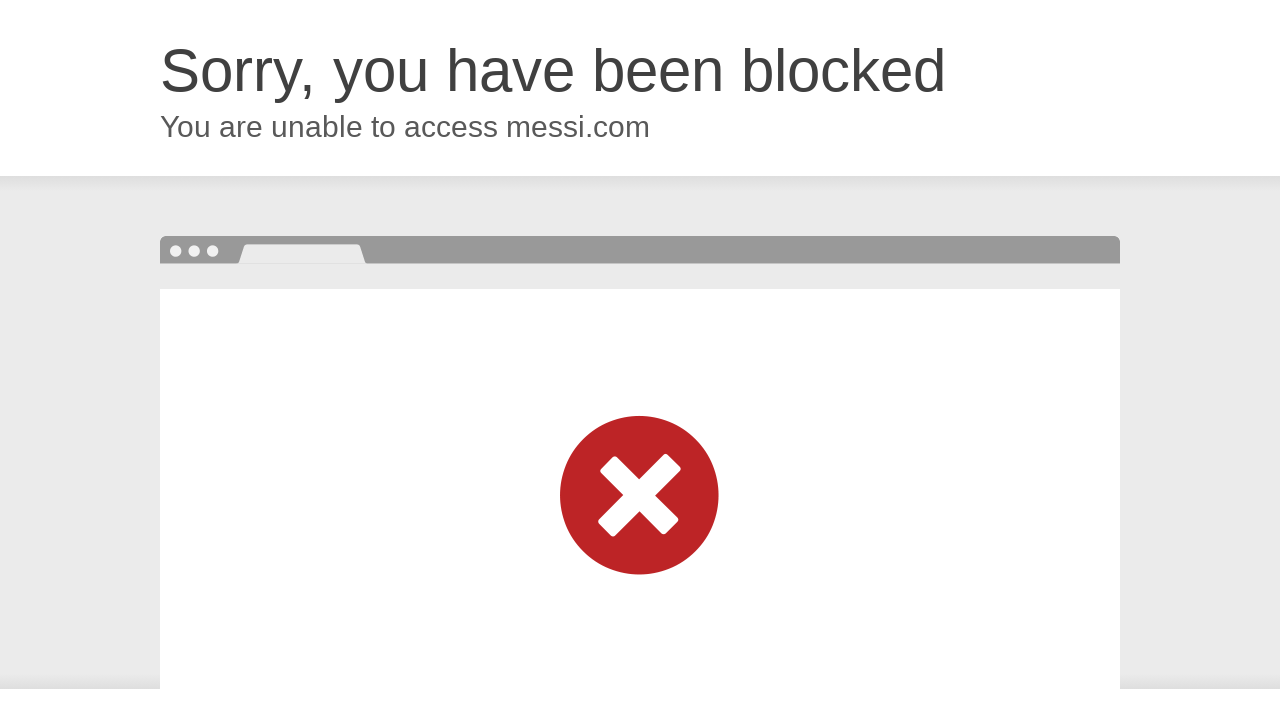

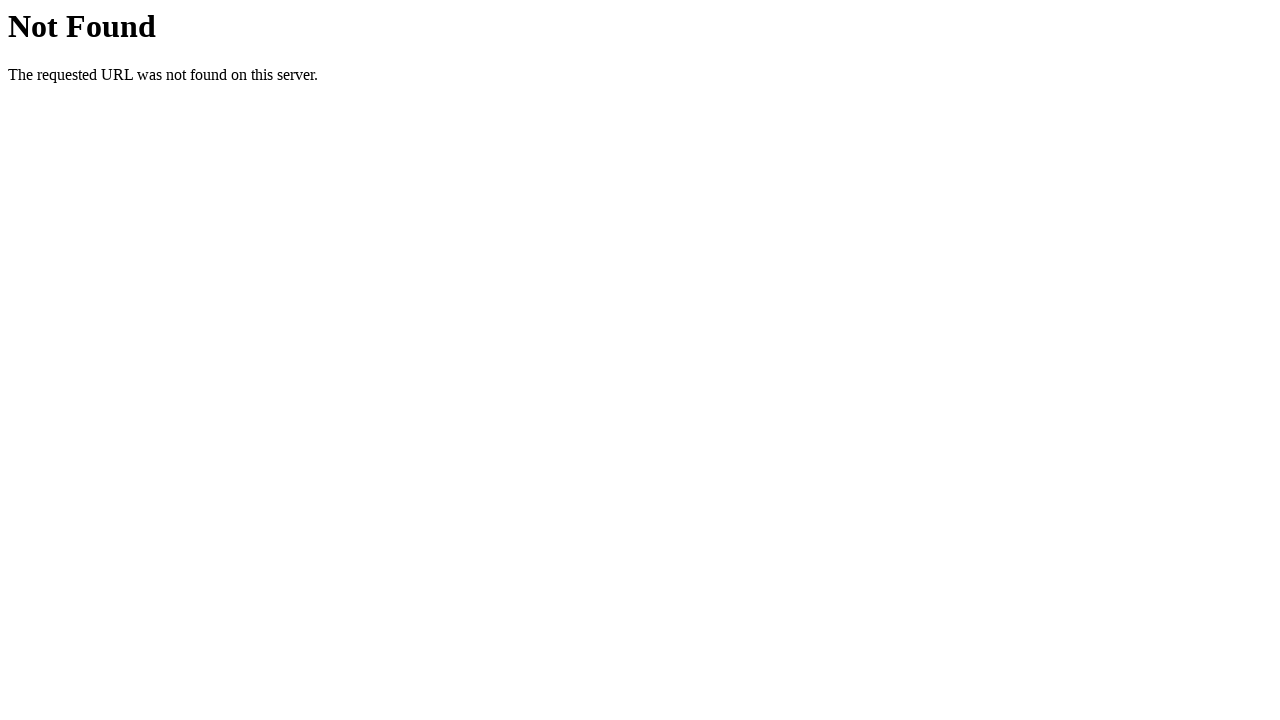